Tests highlighting an element on a page by temporarily changing its border style to a red dashed border, waiting briefly, then reverting the style back to original.

Starting URL: http://the-internet.herokuapp.com/large

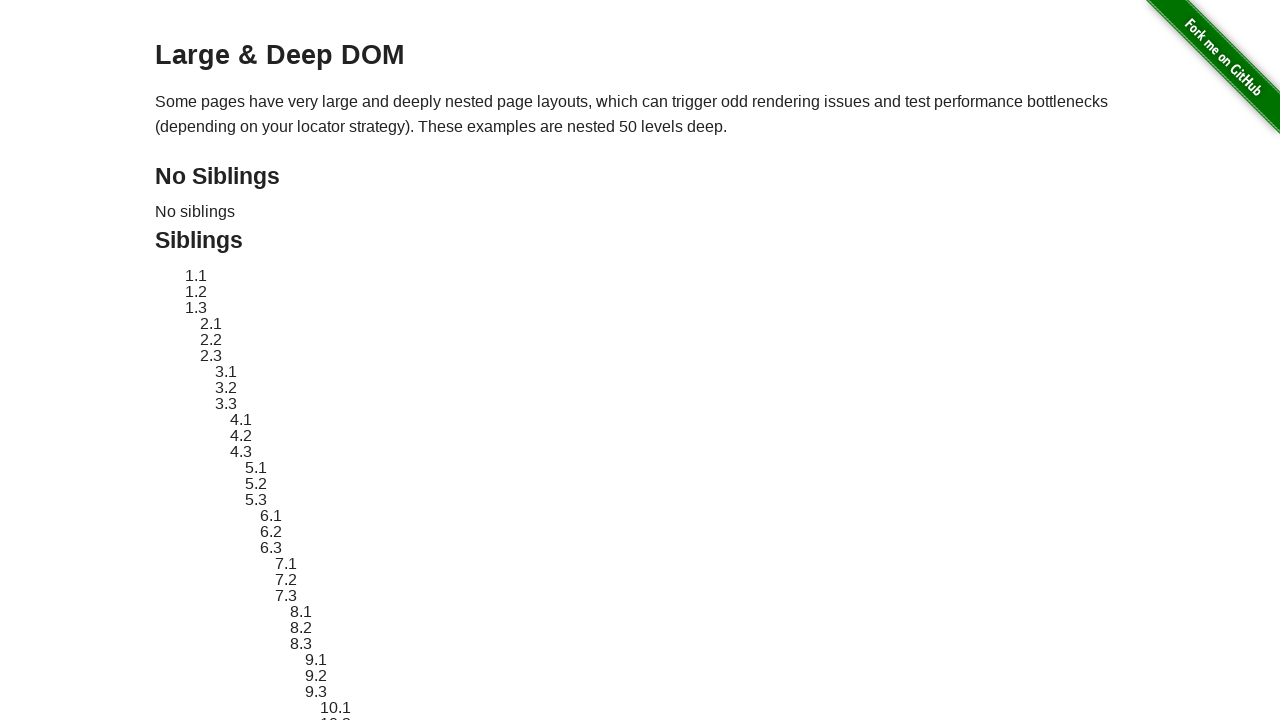

Located target element #sibling-2.3
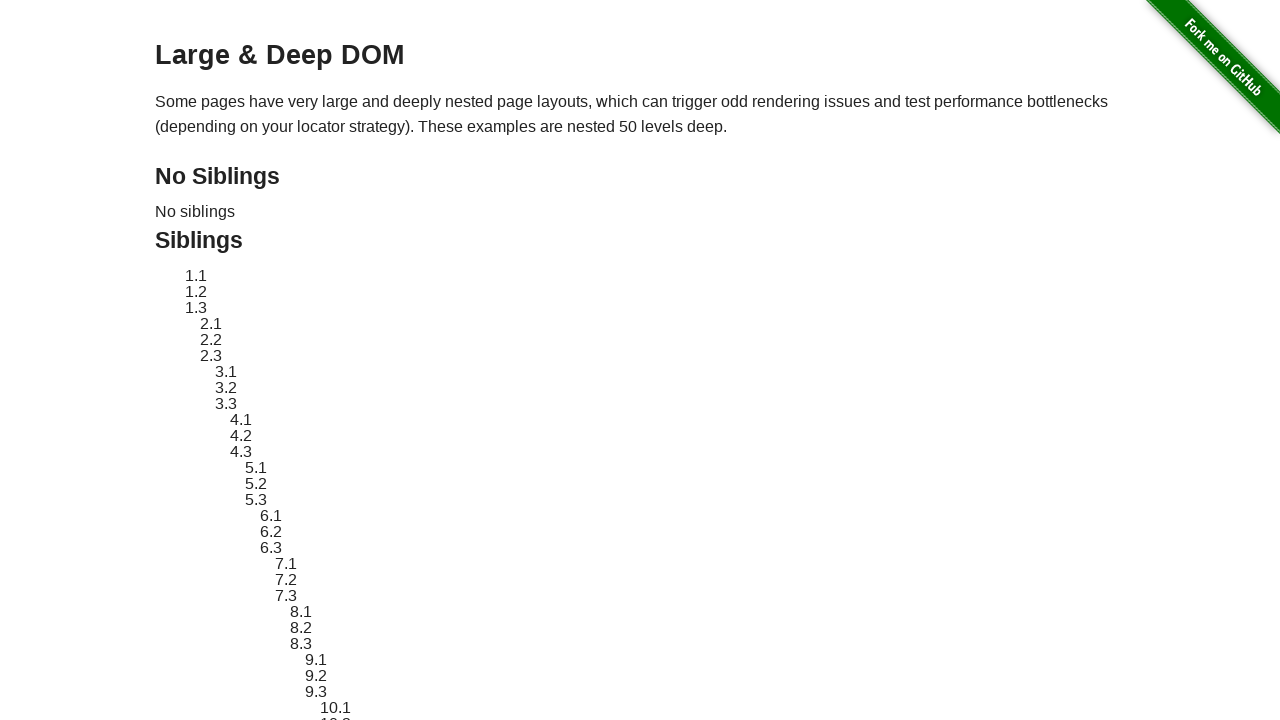

Target element became visible
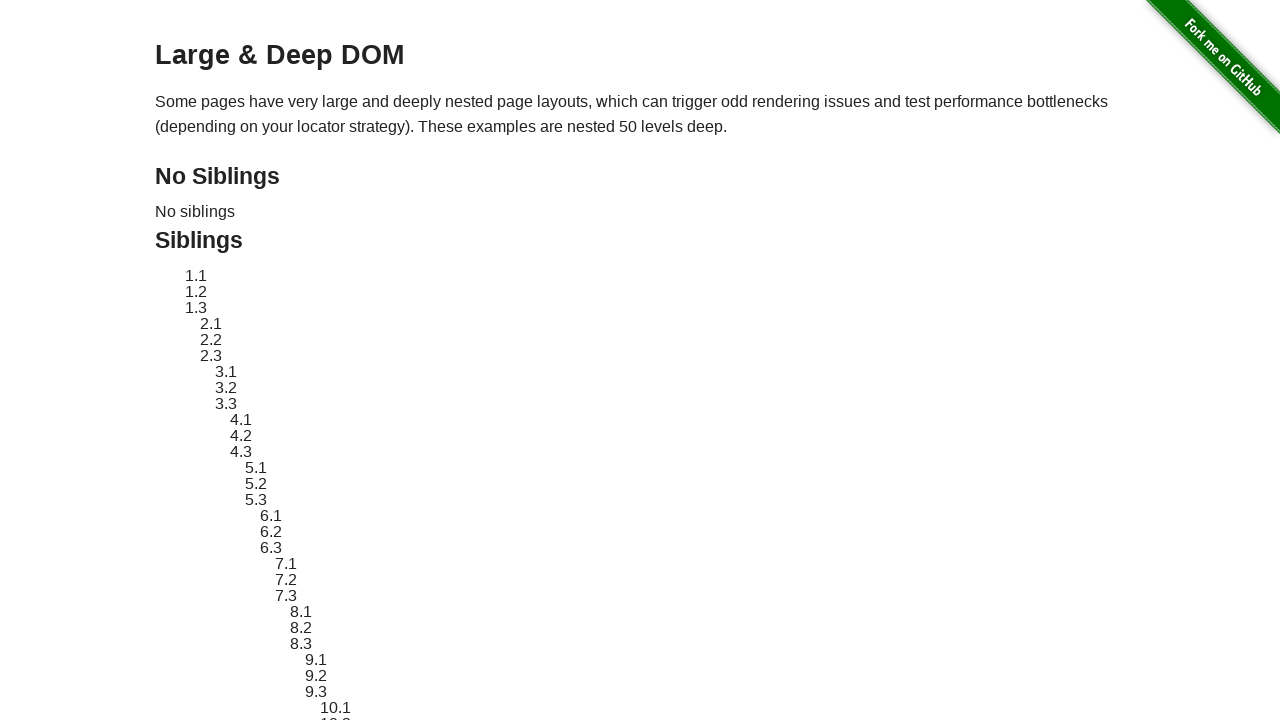

Retrieved original style attribute from target element
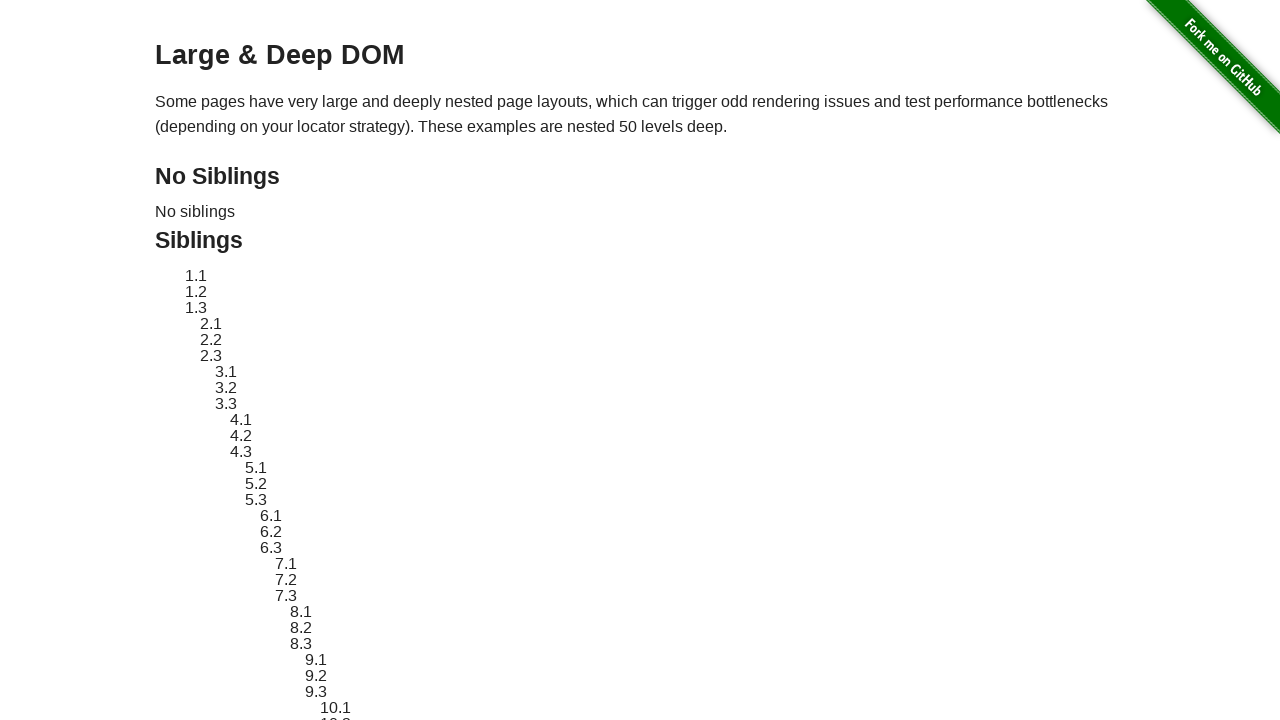

Applied red dashed border highlight to target element
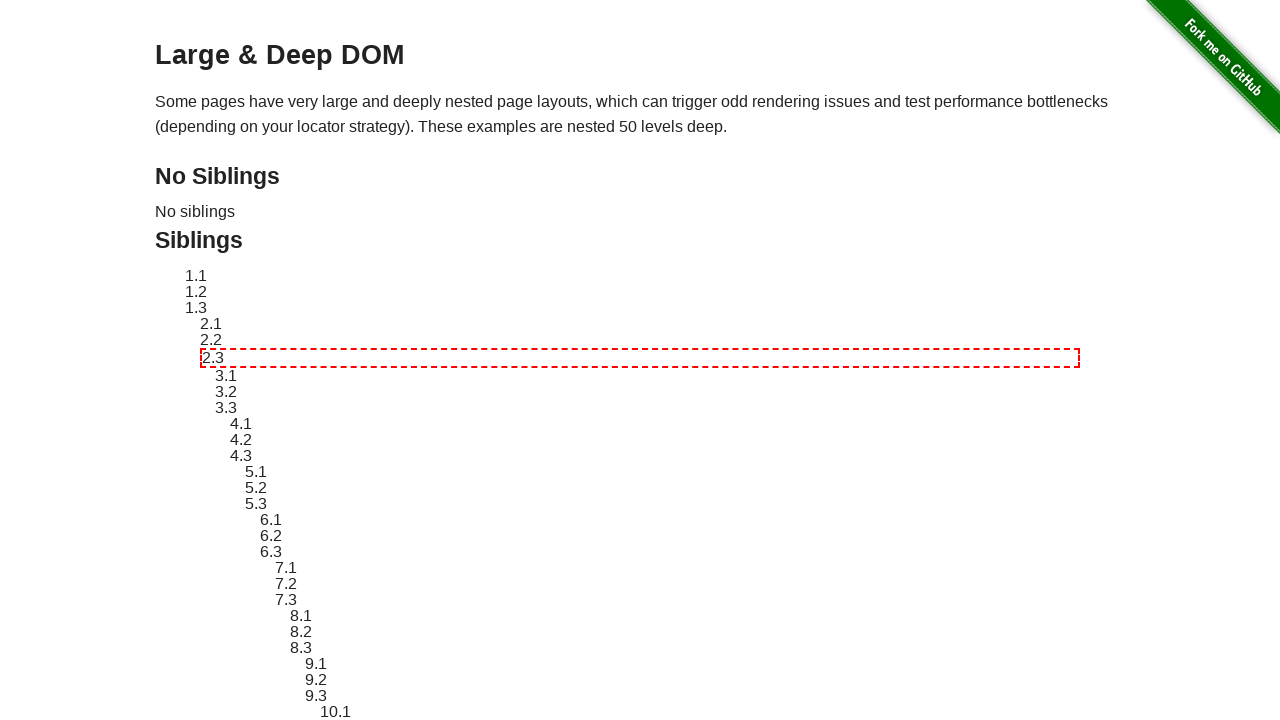

Waited 2 seconds to display highlight effect
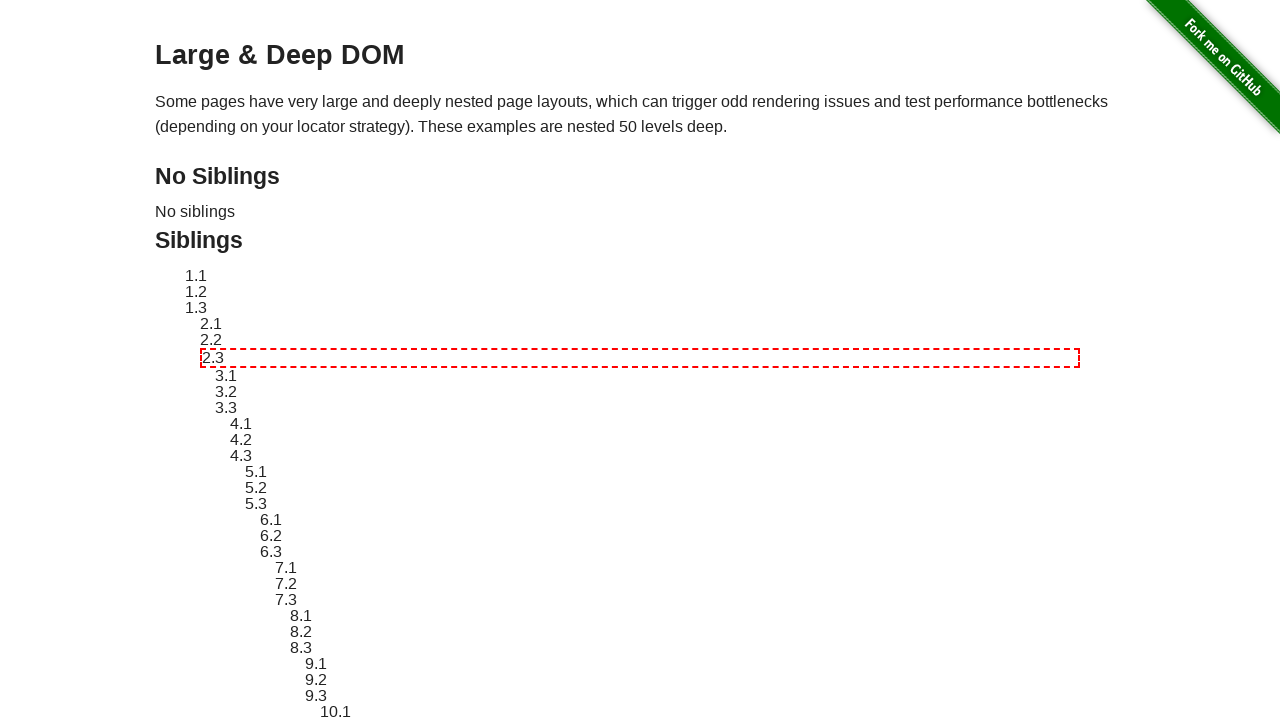

Reverted target element style back to original
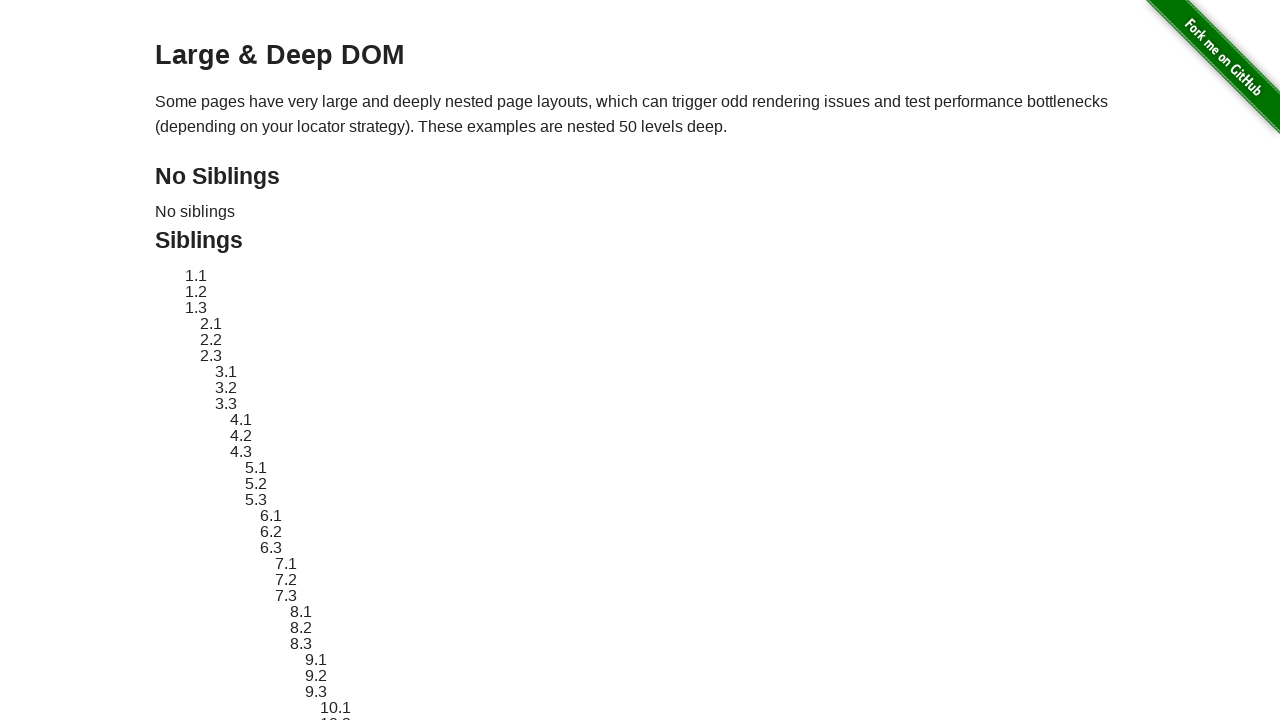

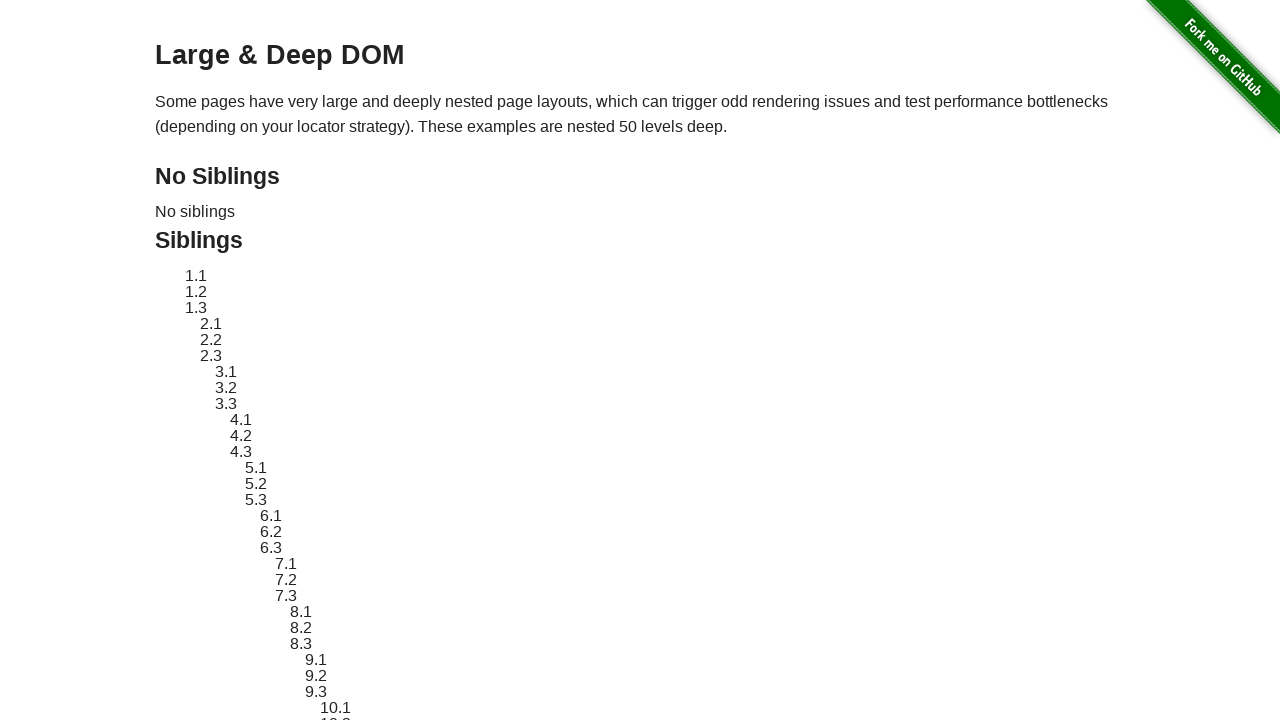